Tests that the todo counter displays the current number of items

Starting URL: https://demo.playwright.dev/todomvc

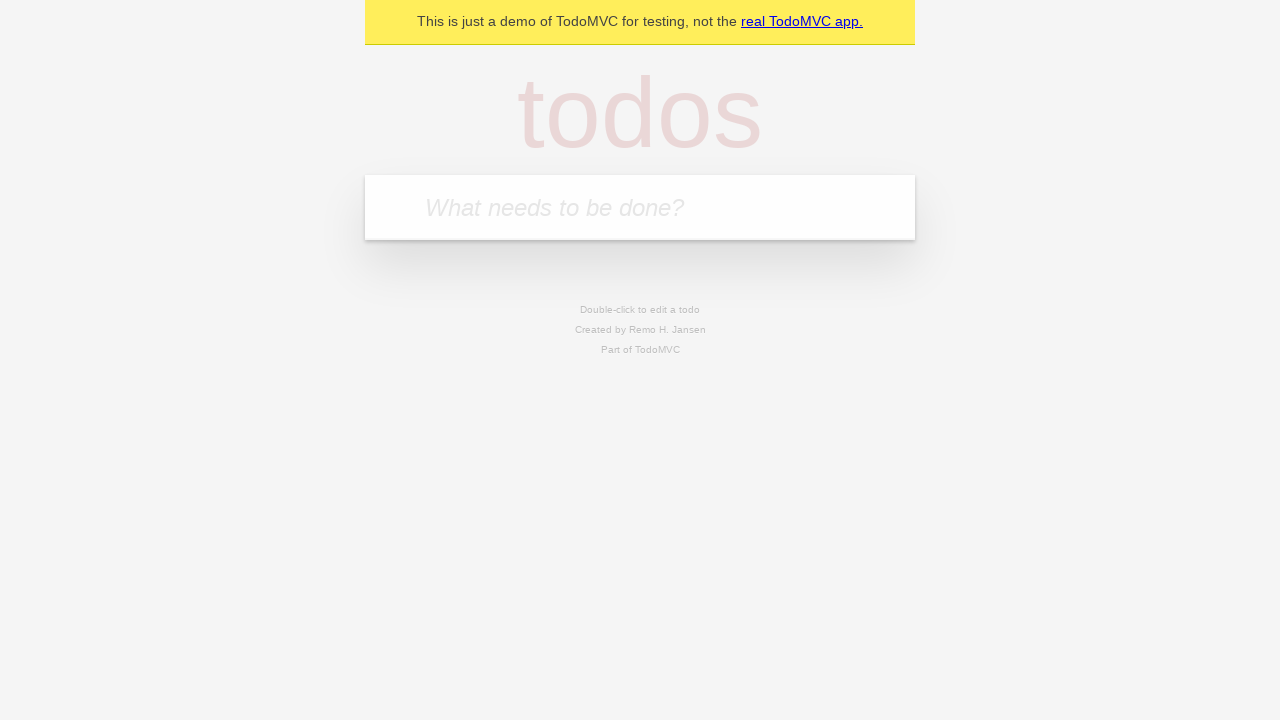

Filled new todo input with 'buy some cheese' on .new-todo
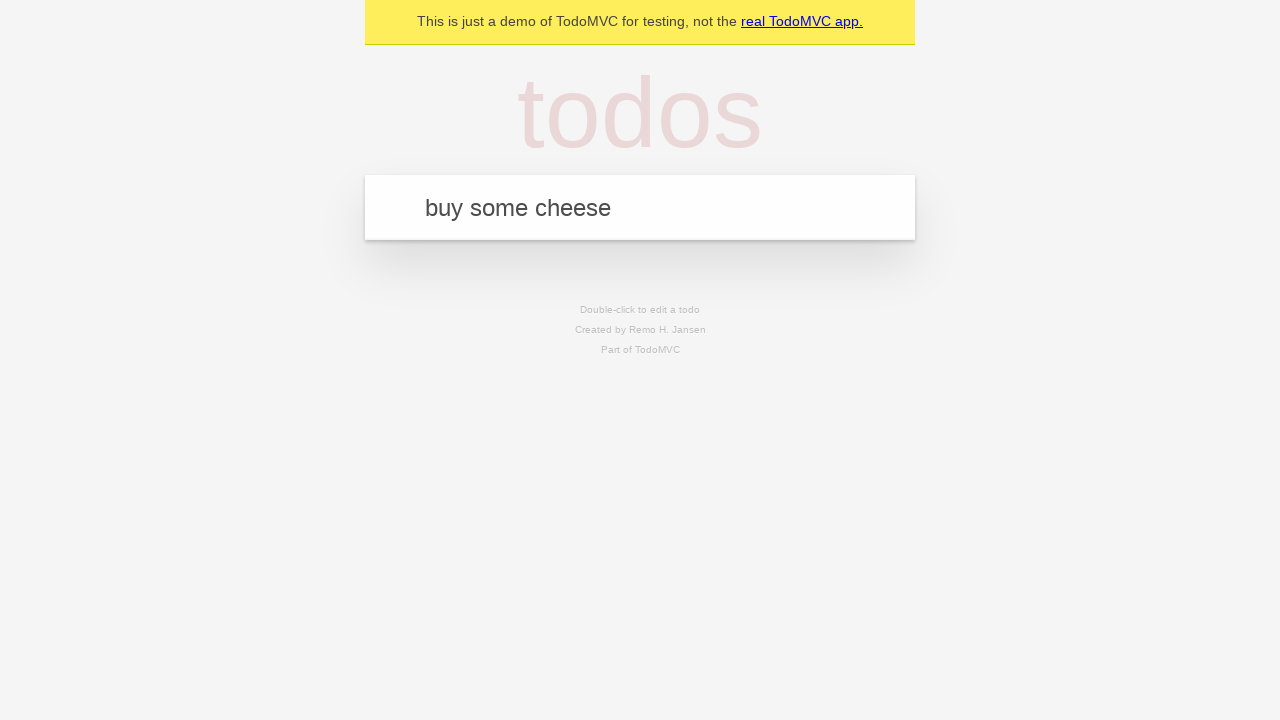

Pressed Enter to add first todo item on .new-todo
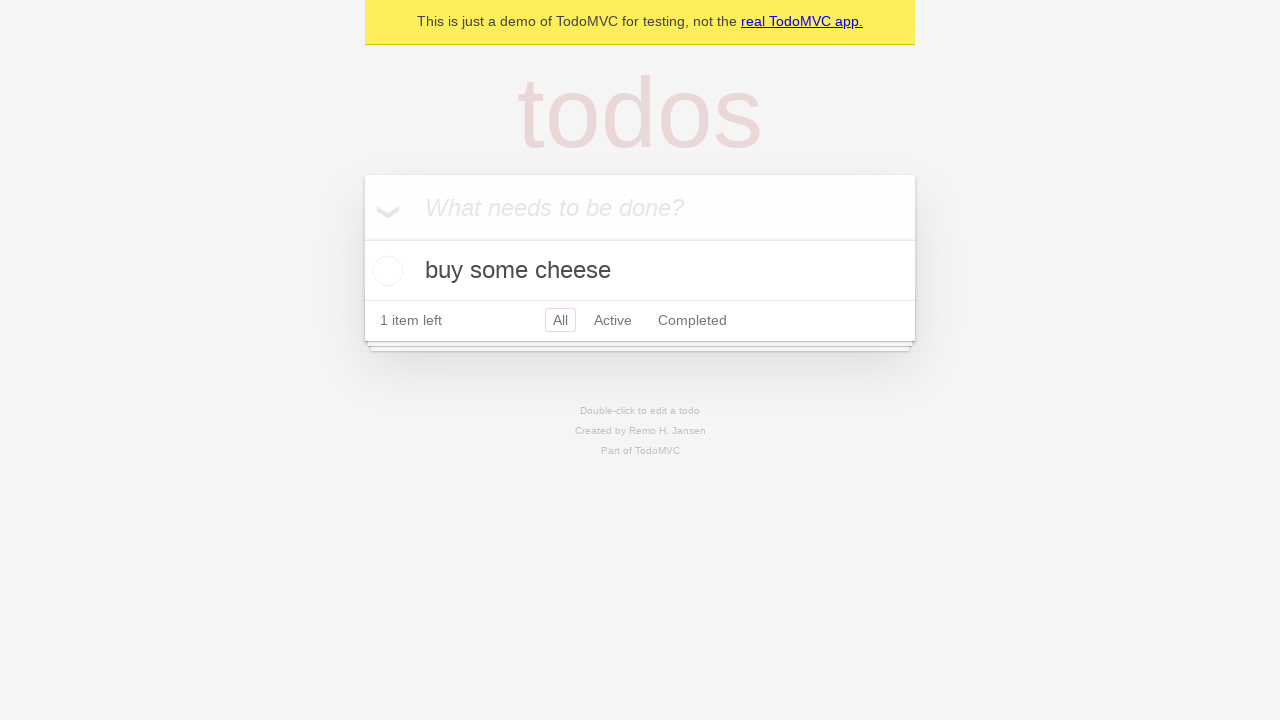

Todo counter element appeared after adding first item
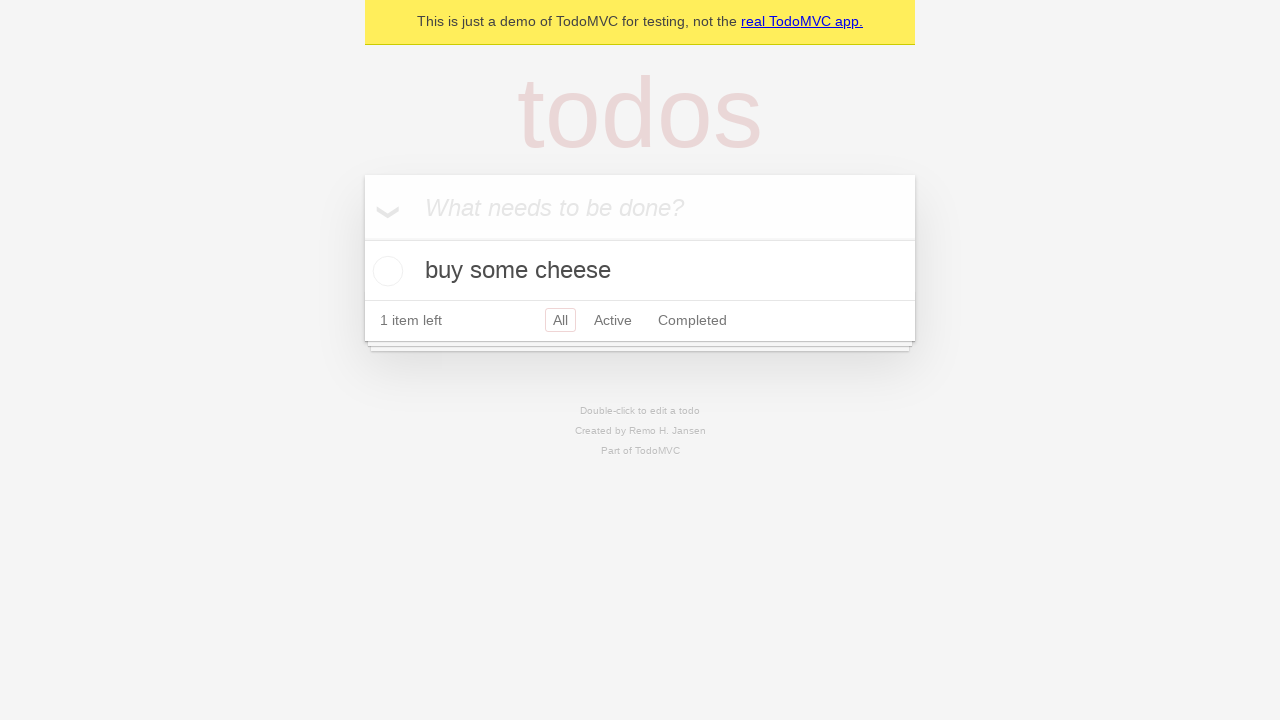

Filled new todo input with 'feed the cat' on .new-todo
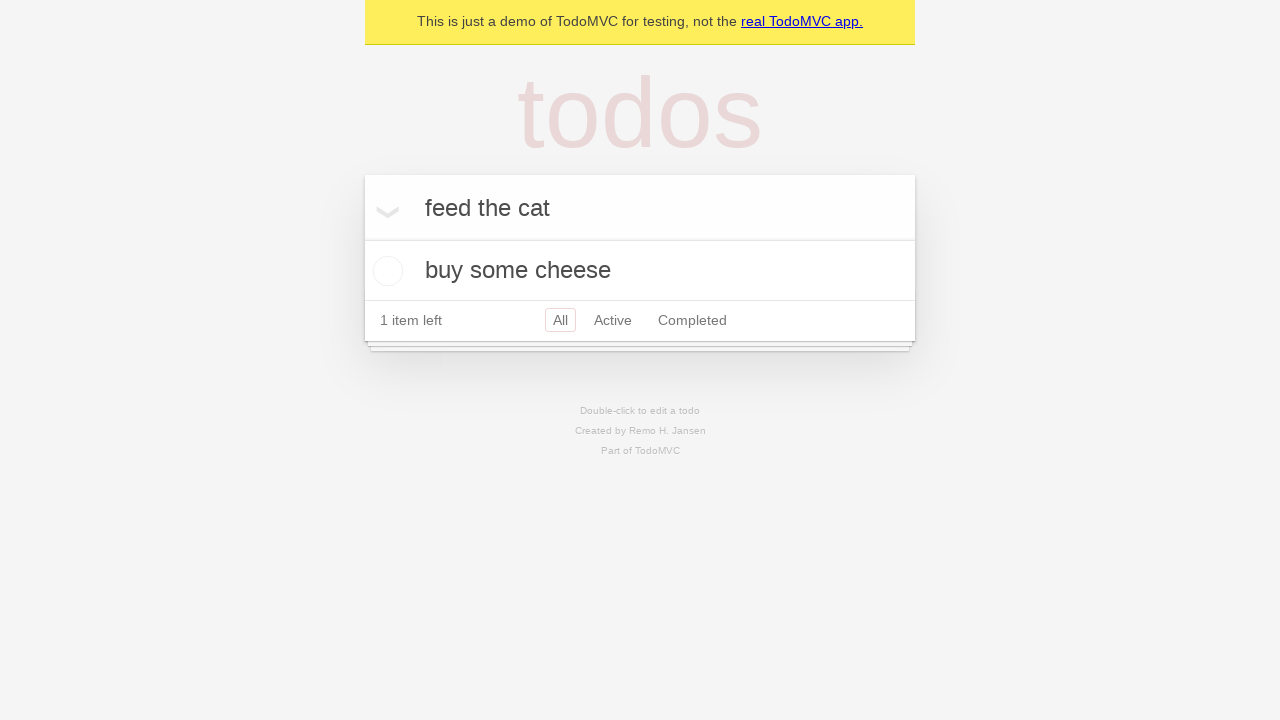

Pressed Enter to add second todo item on .new-todo
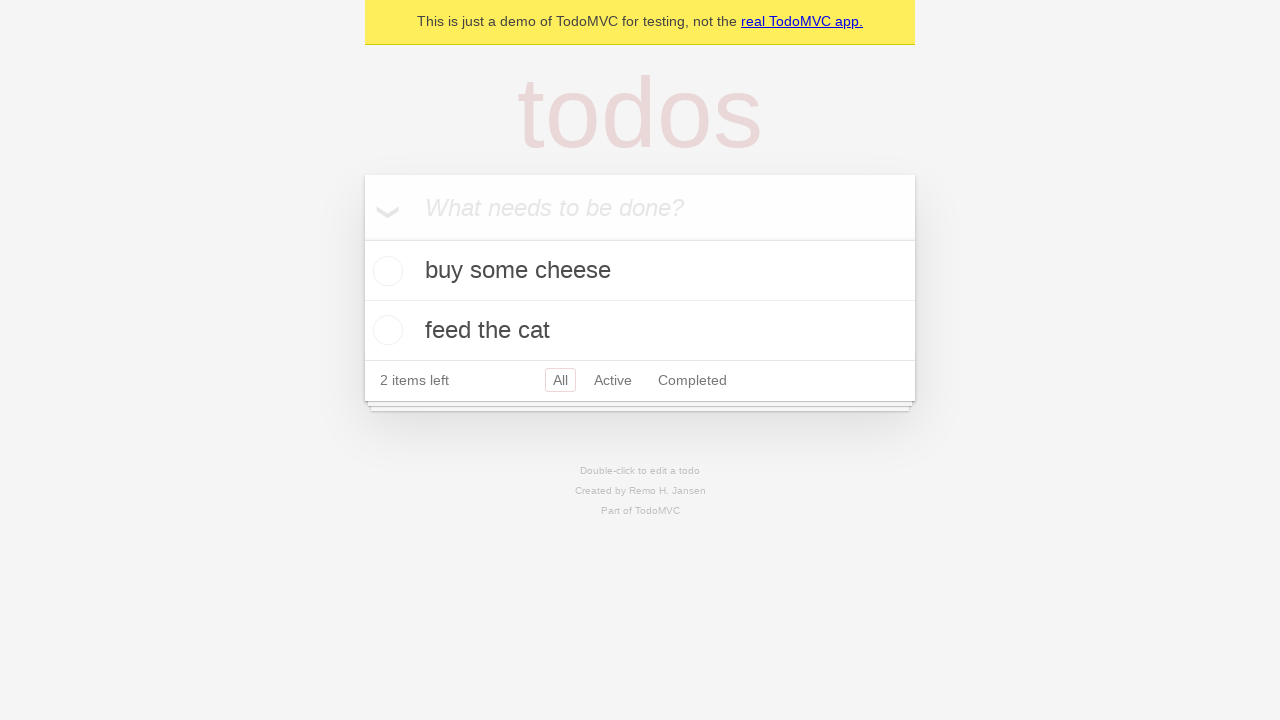

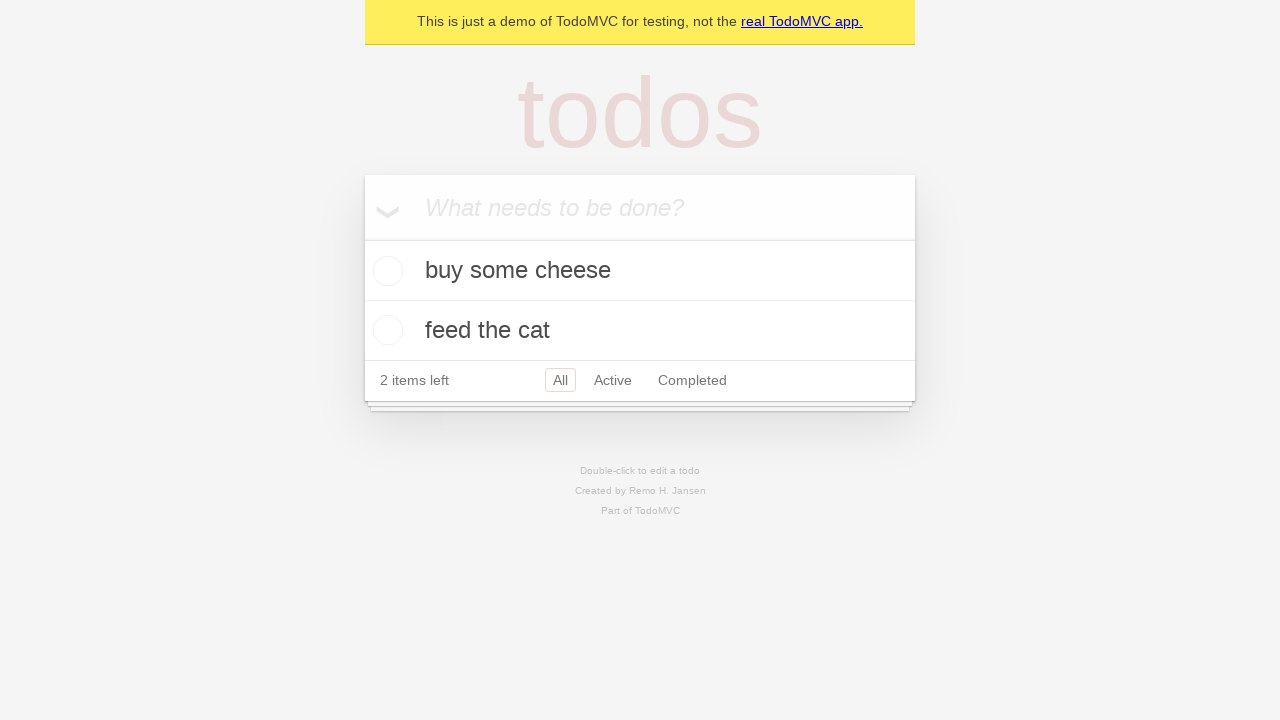